Tests auto-suggest dropdown functionality by typing a partial country name and selecting "India" from the suggestions that appear

Starting URL: https://rahulshettyacademy.com/AutomationPractice/

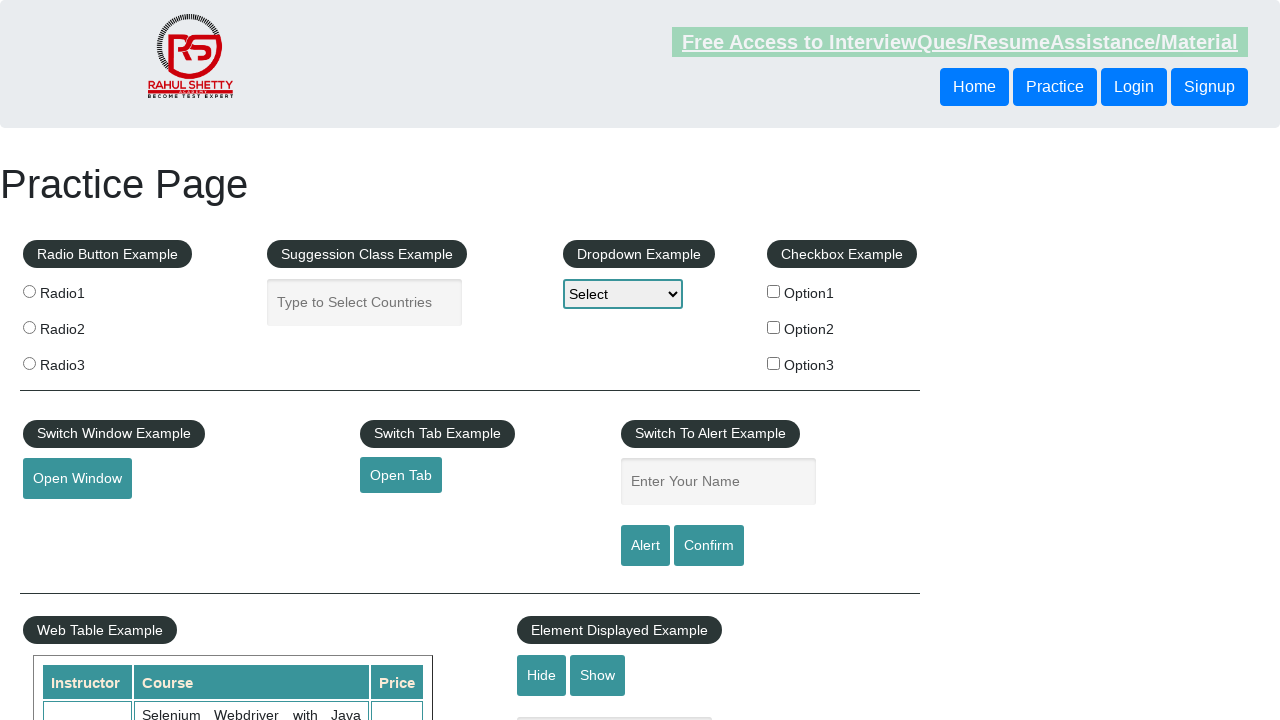

Typed 'Ind' into autocomplete field to trigger suggestions on #autocomplete
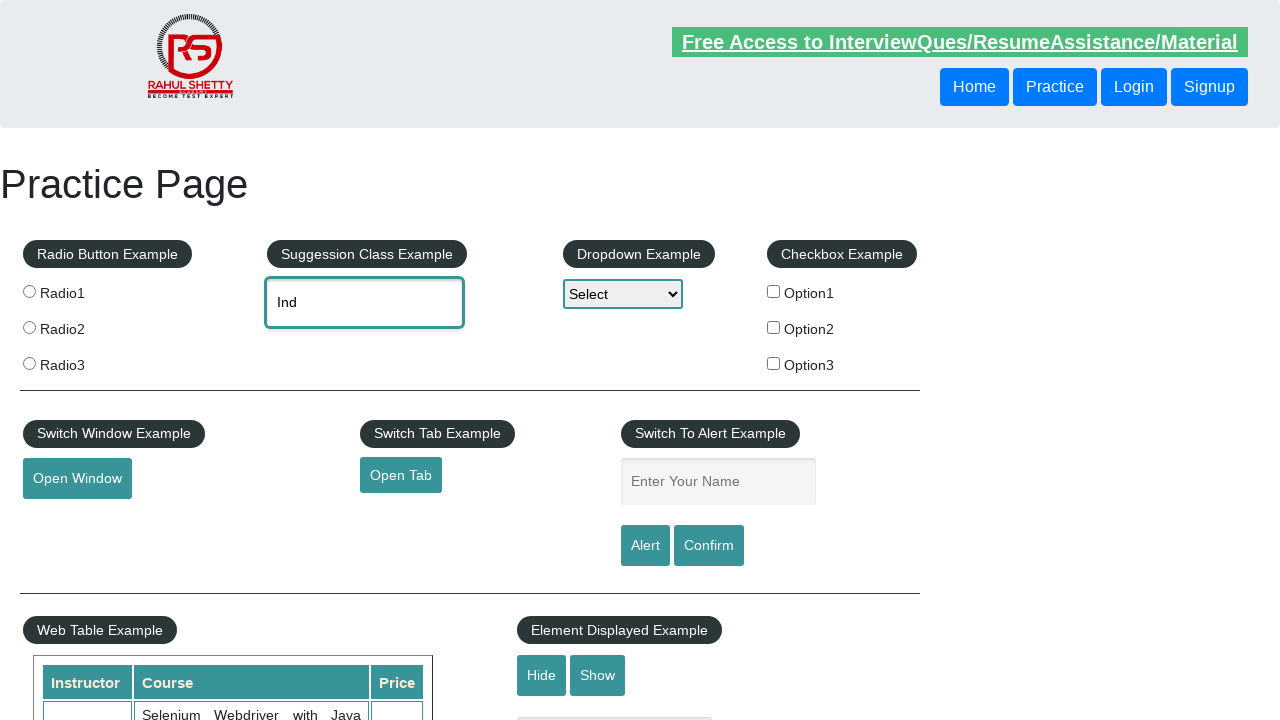

Auto-suggest dropdown appeared with suggestions
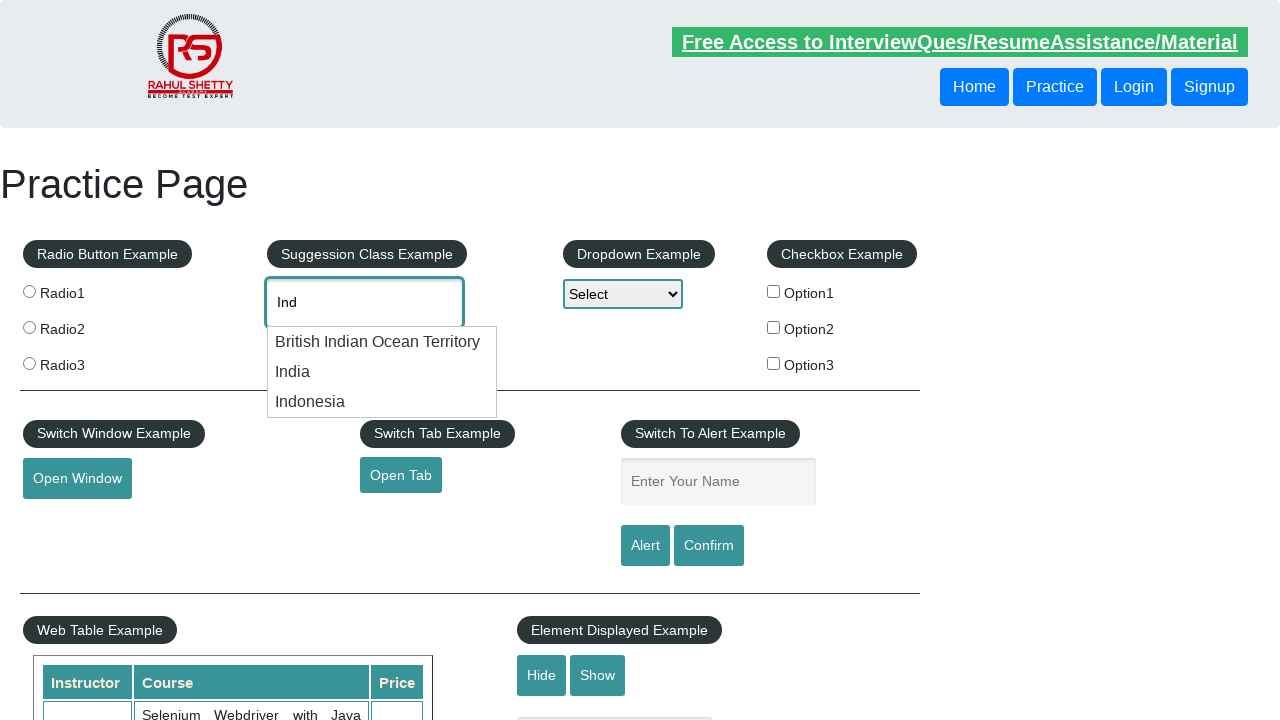

Located all suggestion items in dropdown
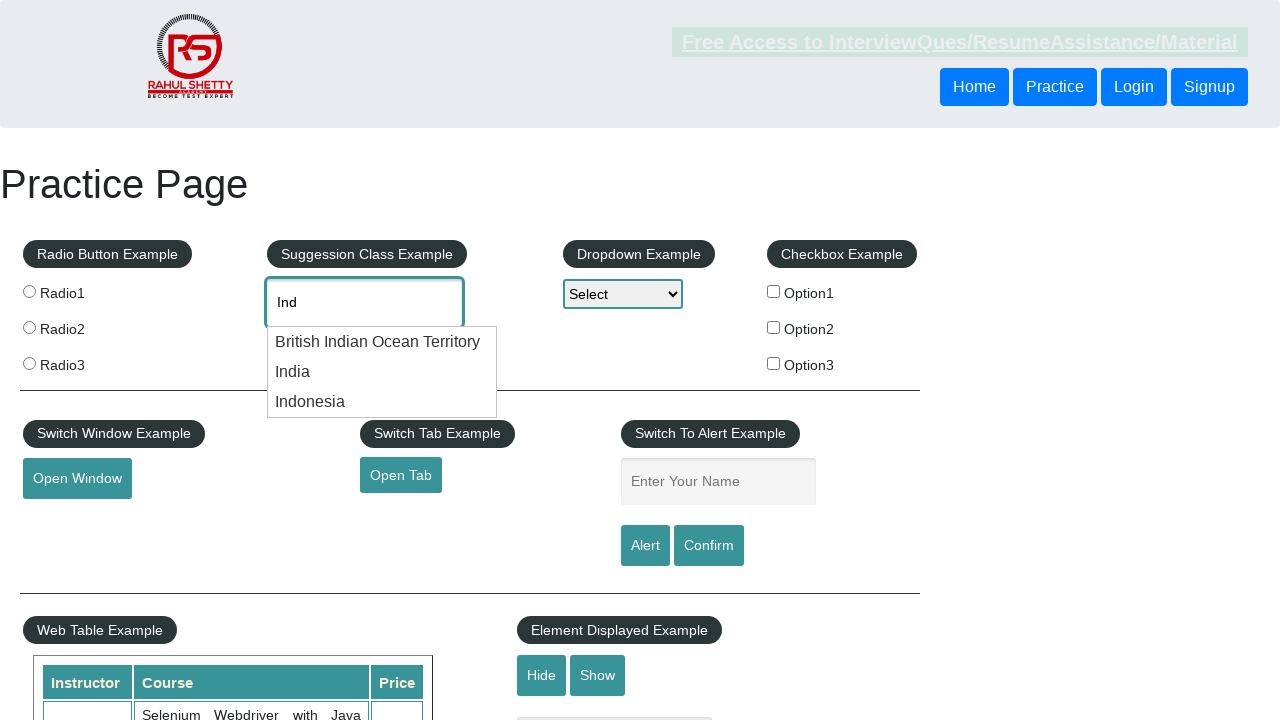

Found 3 suggestion items in dropdown
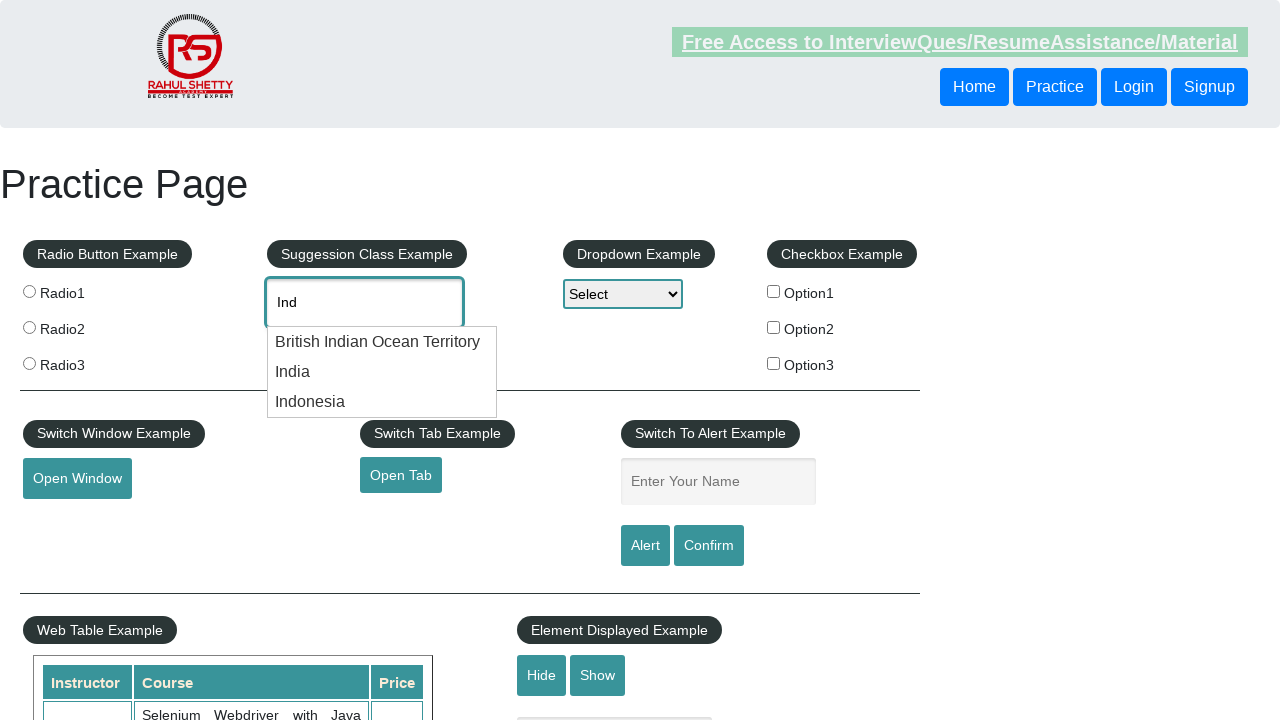

Selected 'India' from auto-suggest dropdown at (382, 372) on li.ui-menu-item >> nth=1
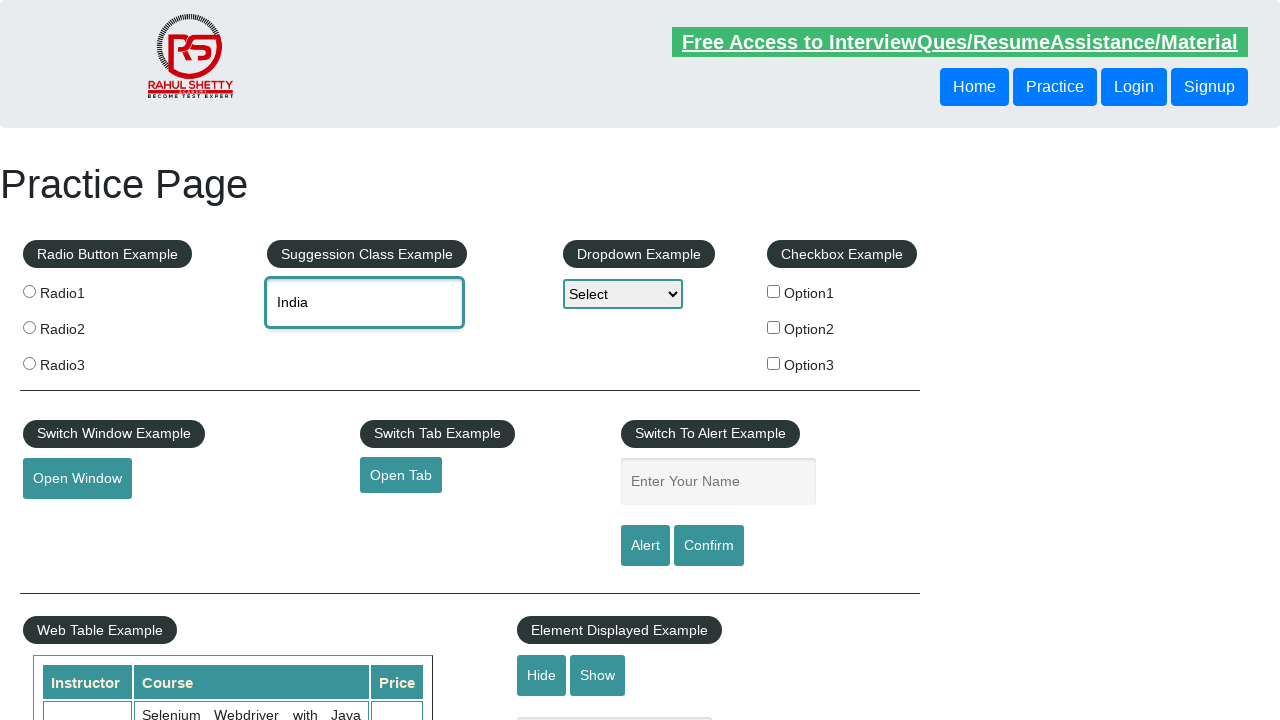

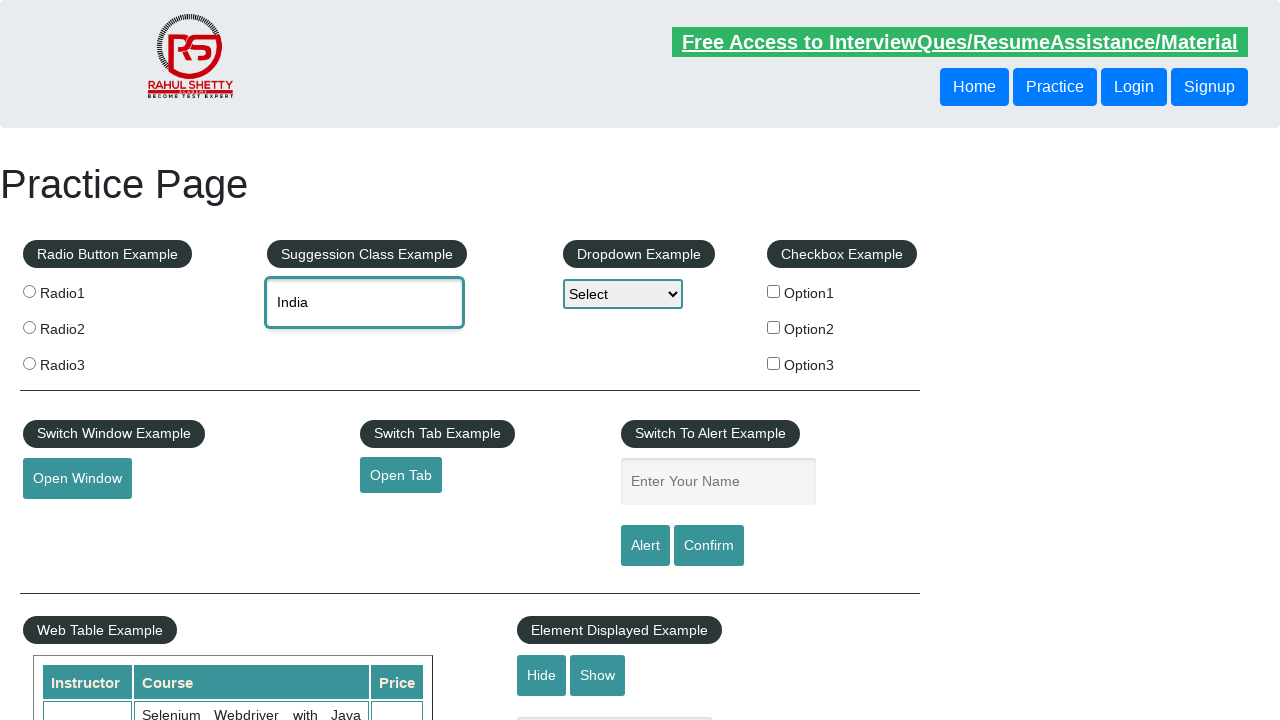